Tests JavaScript prompt handling by clicking a button that triggers a prompt, entering text into the prompt, accepting it, and then dismissing the resulting alert.

Starting URL: http://www.tizag.com/javascriptT/javascriptprompt.php

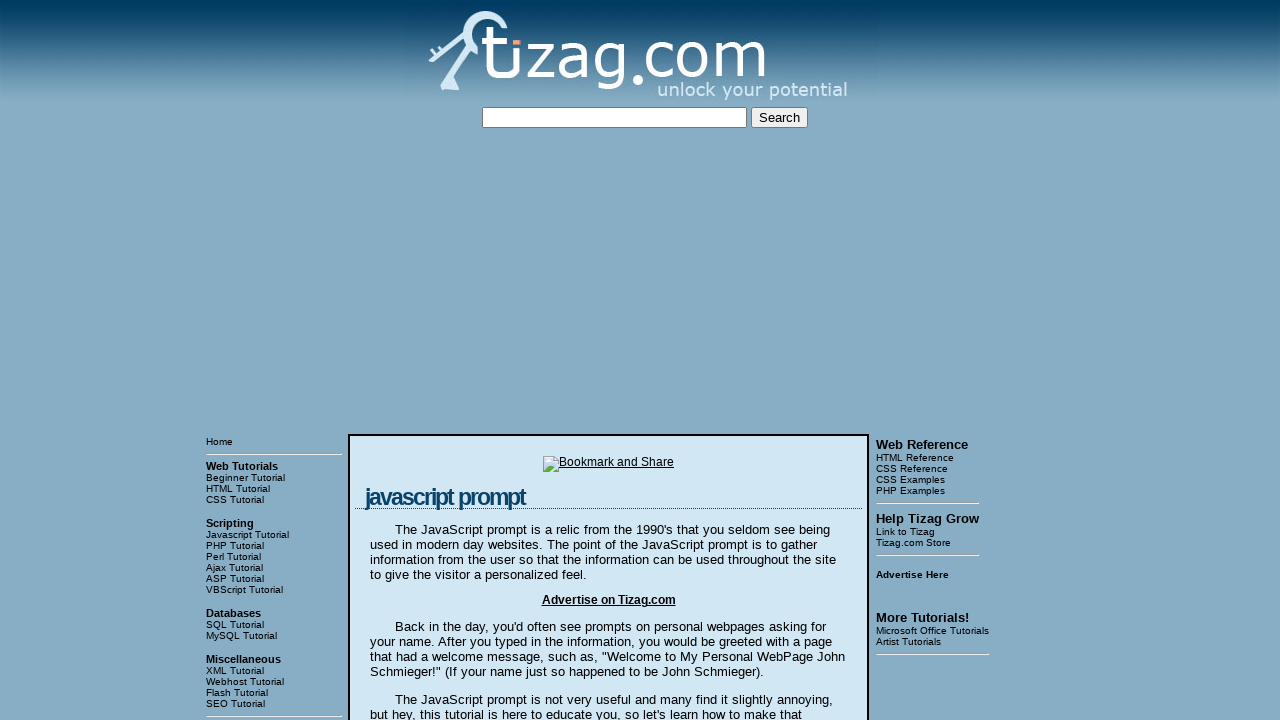

Clicked the 'Say my name!' button to trigger prompt at (419, 361) on input[value='Say my name!']
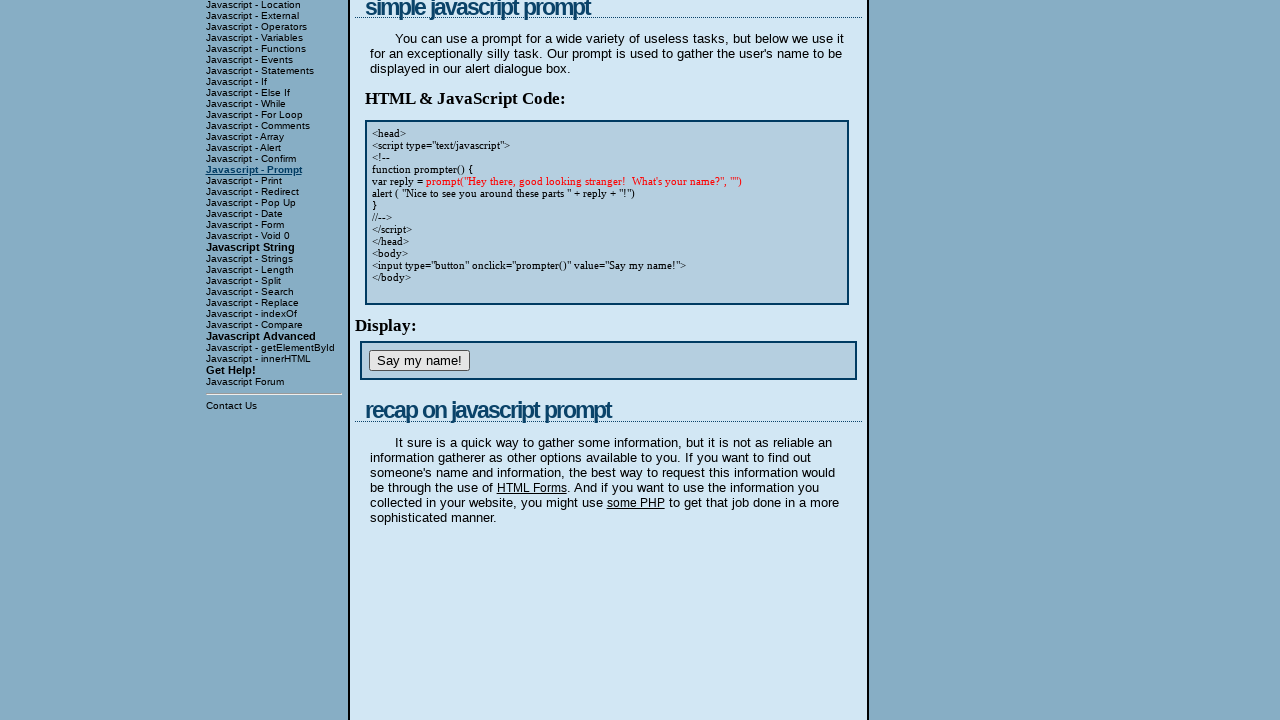

Set up dialog handler to accept prompt with 'Marcus'
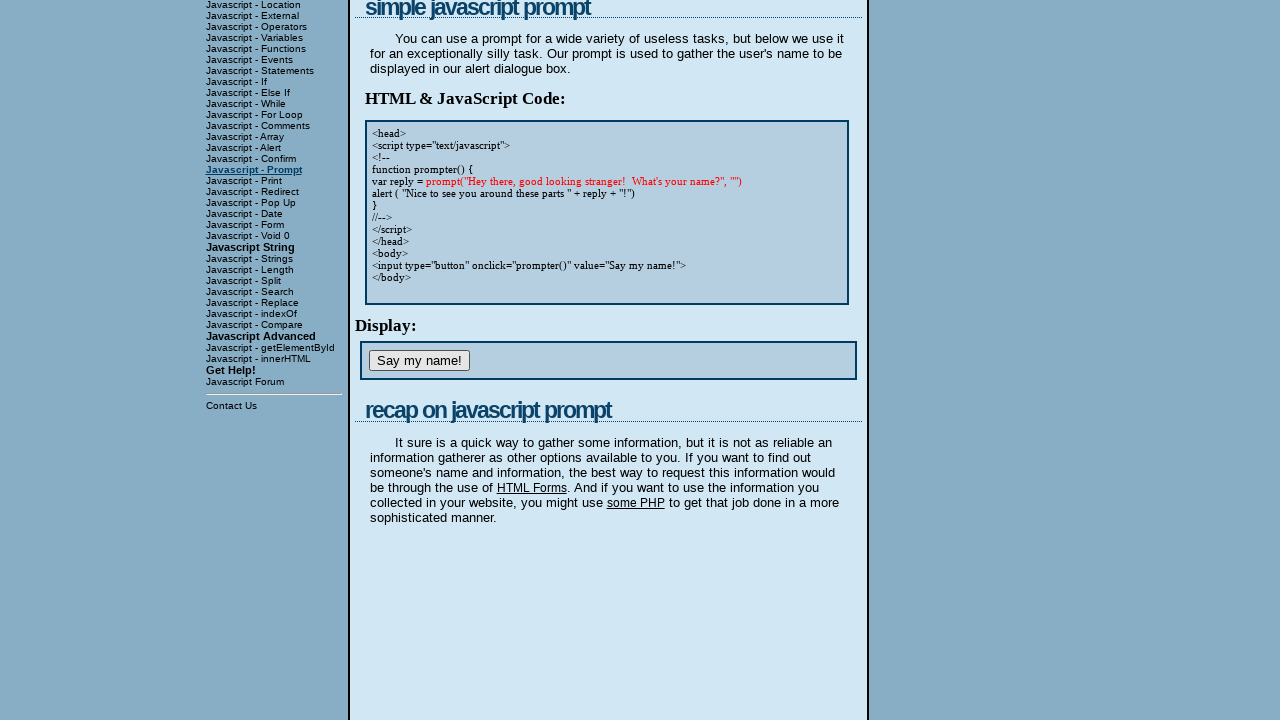

Clicked the 'Say my name!' button again to trigger another prompt at (419, 361) on input[value='Say my name!']
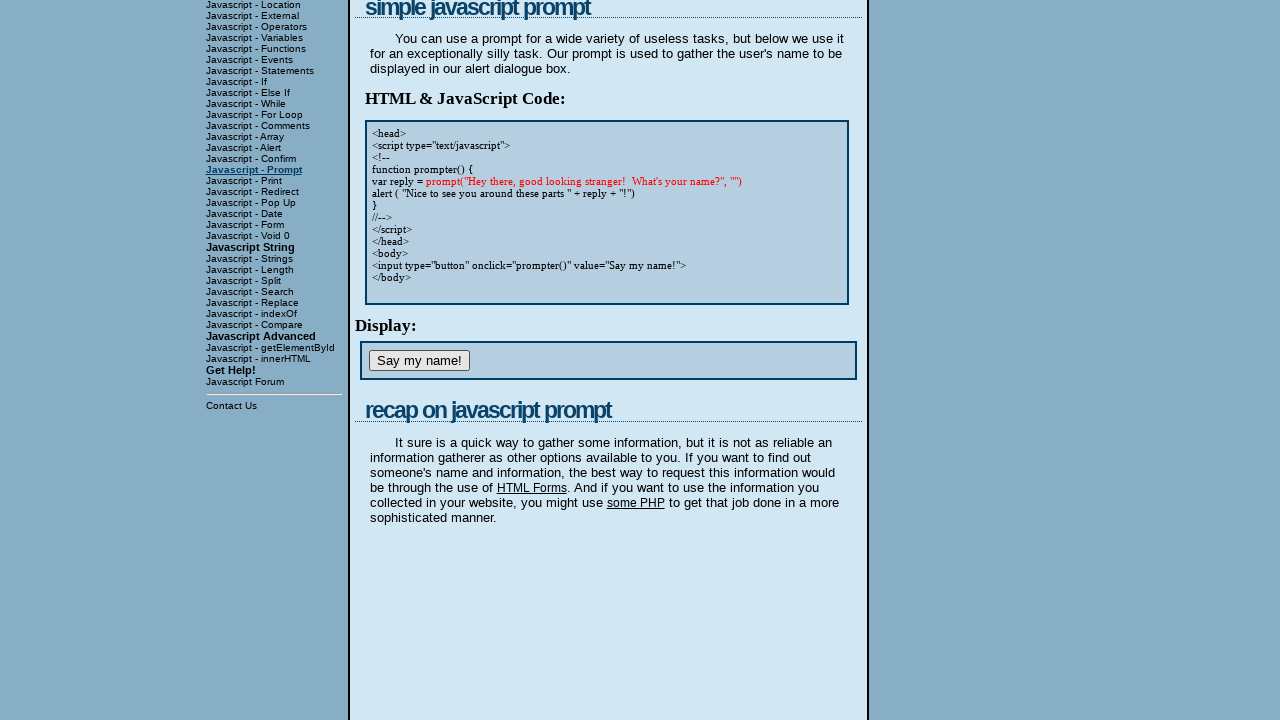

Waited 1000ms for page to process interaction
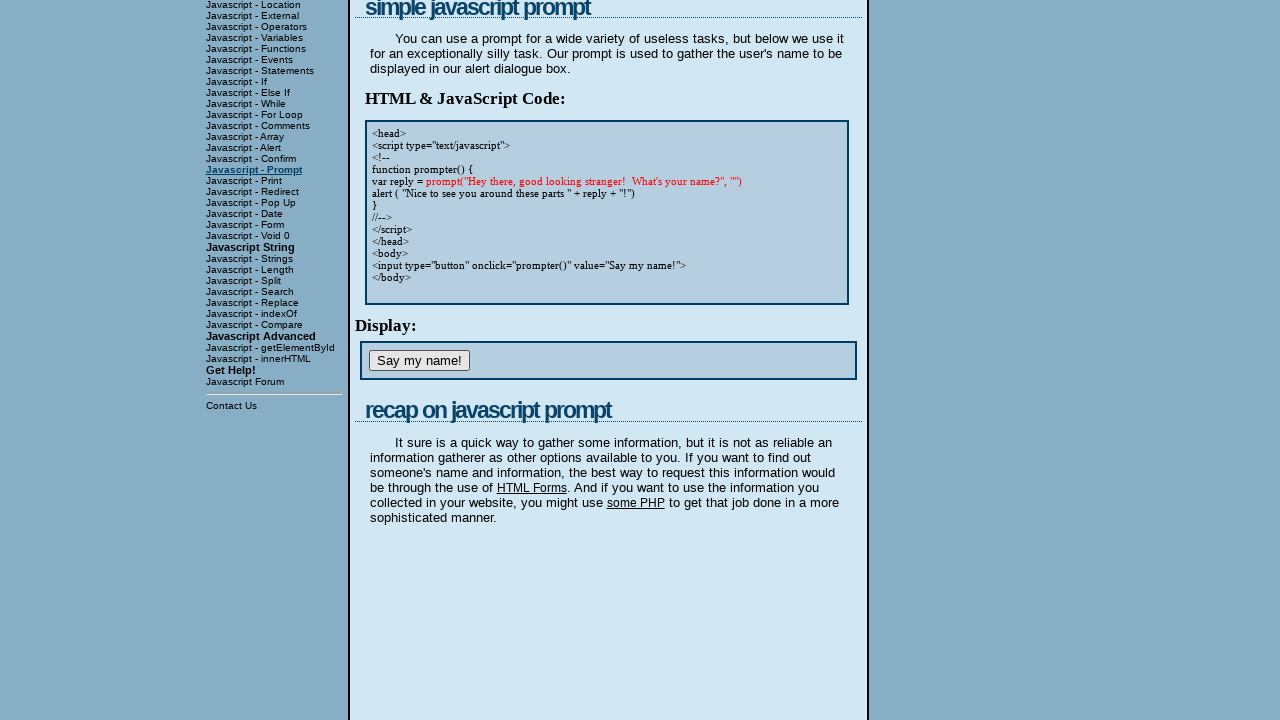

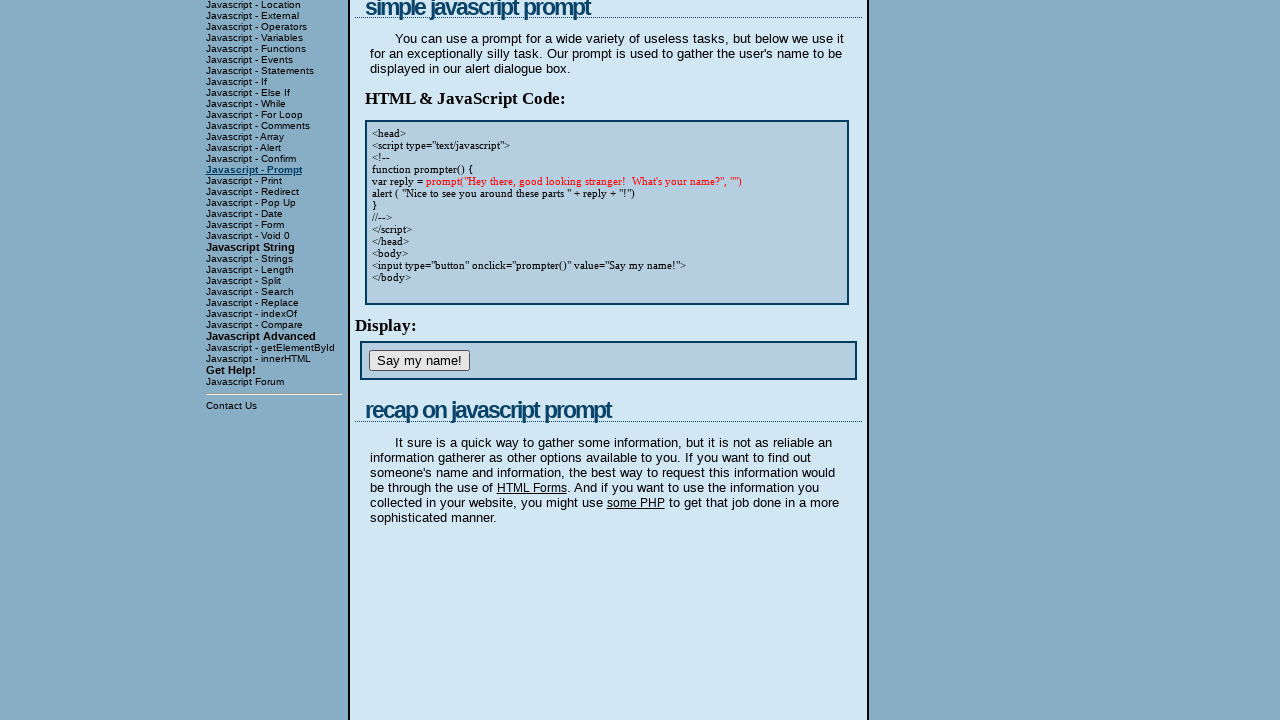